Tests navigation through an HTML5 test page, clicking various links and interacting with a YouTube video embed using double-click actions

Starting URL: https://htmltestpage.w3spaces.com/testpage.html

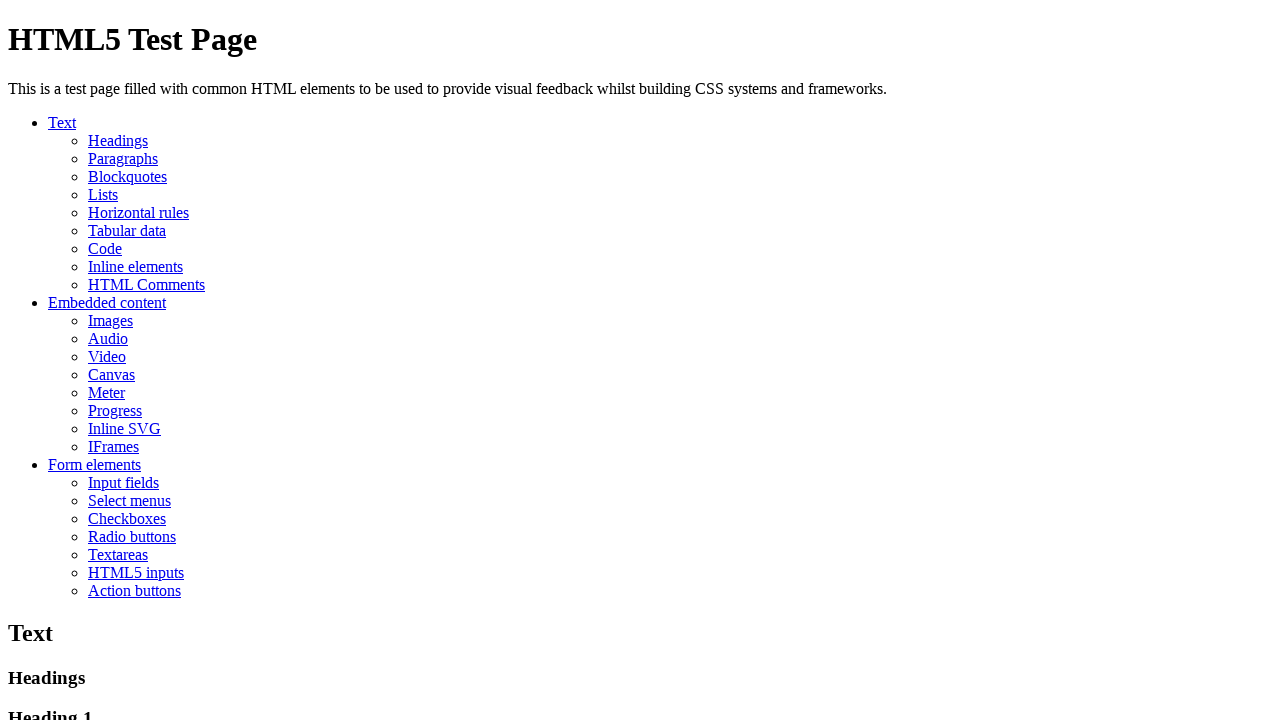

Verified page title contains 'HTML5 Test Page'
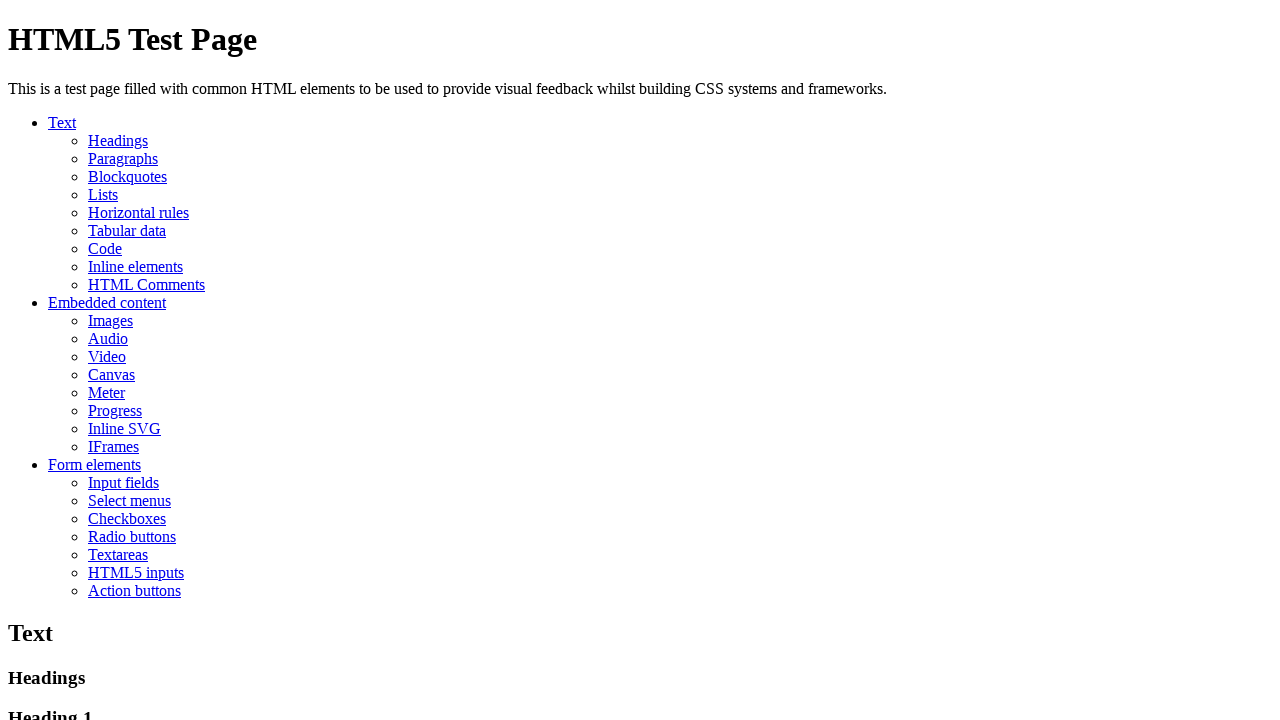

Main heading 'HTML5 Test Page' is present on page
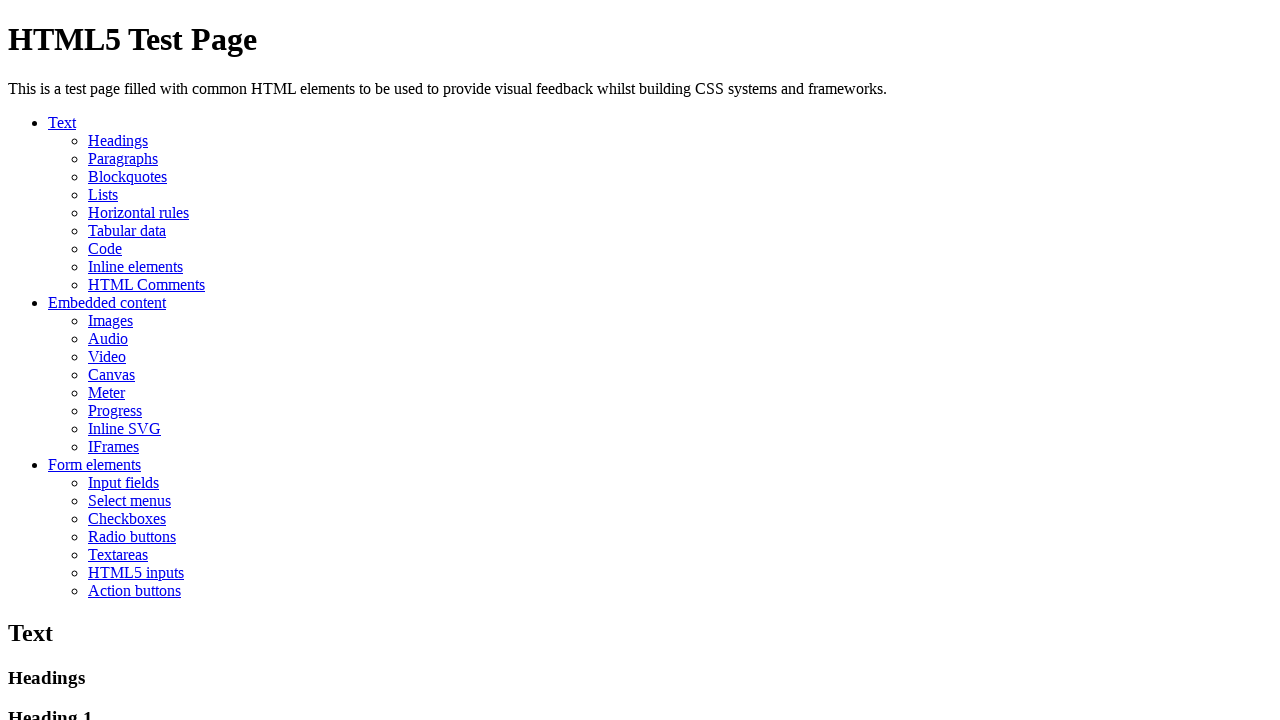

Clicked on 'Text' link to navigate to text section at (62, 122) on a[href="#text"]
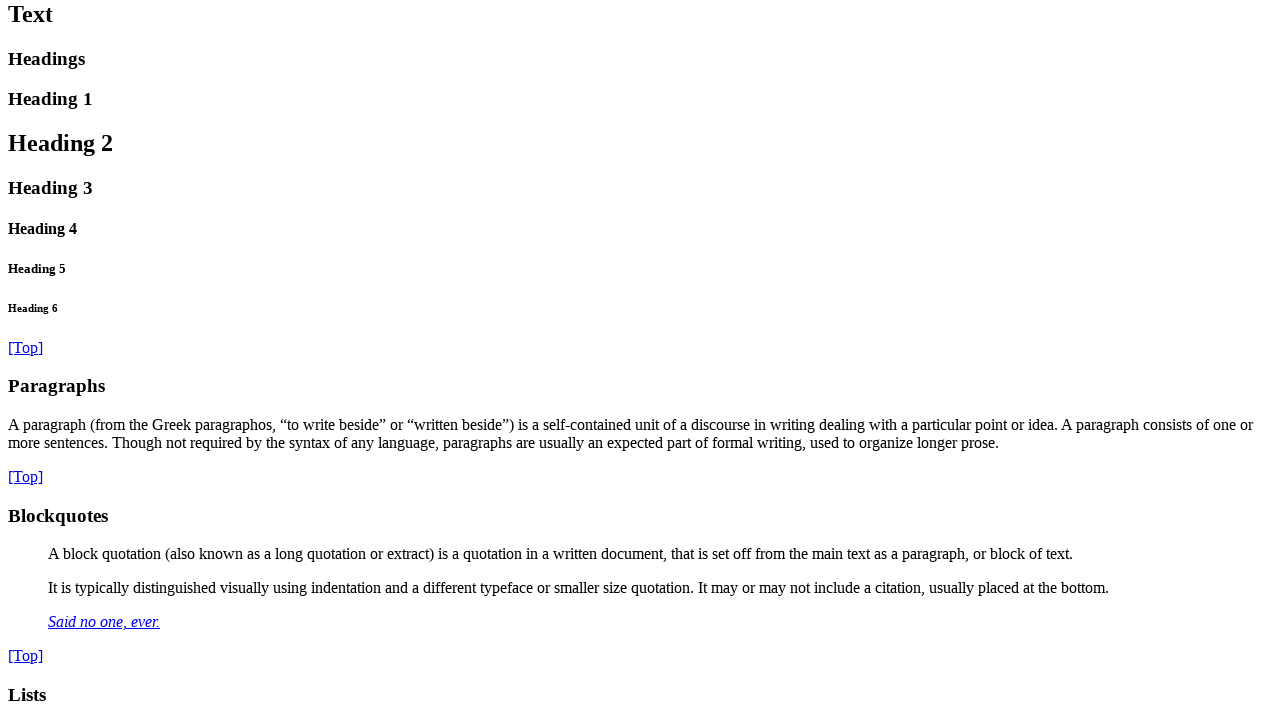

Clicked on 'Top' link to navigate back to top at (26, 347) on #text__headings a[href="#top"]
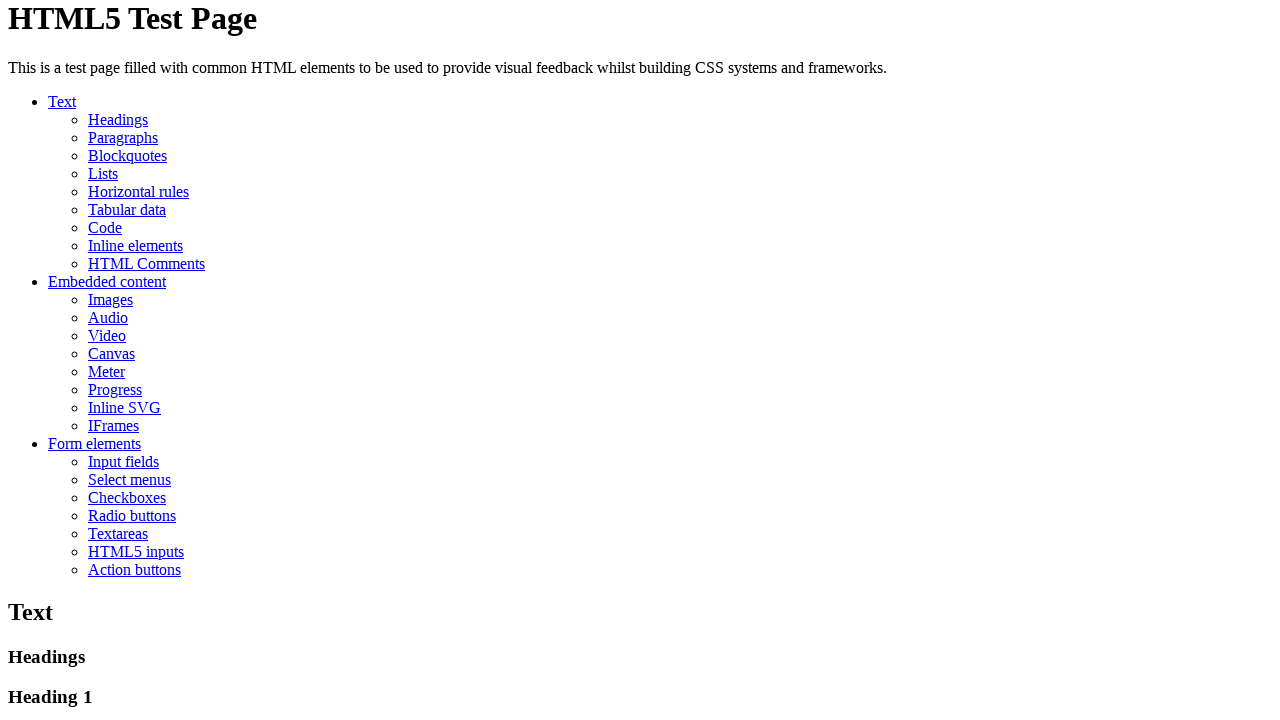

Clicked on 'Video' link to navigate to video section at (107, 335) on a:has-text('Video')
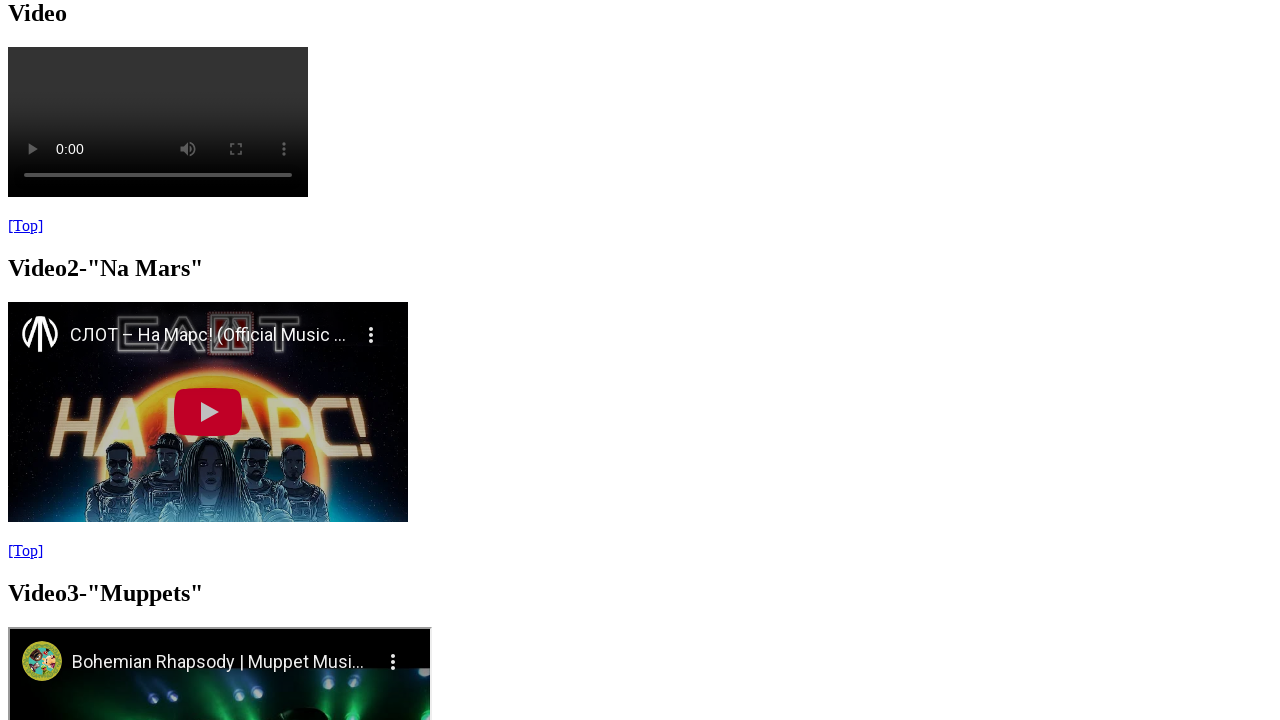

Located YouTube video iframe element
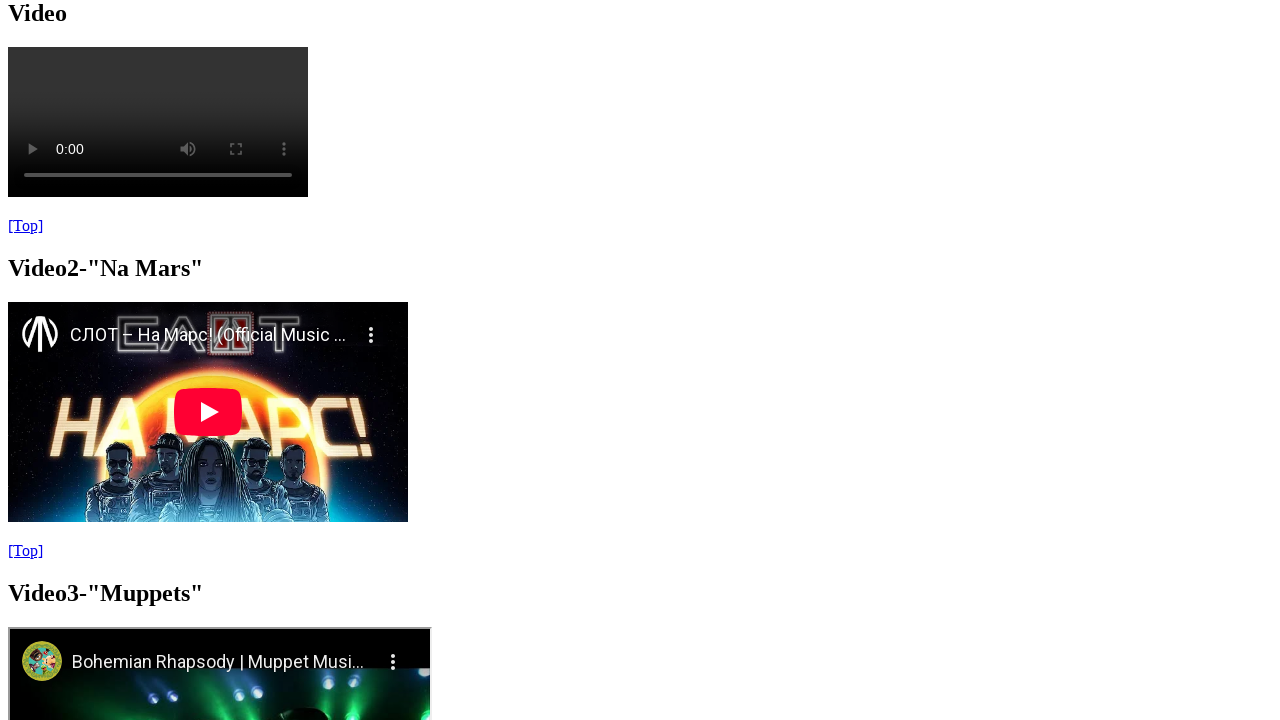

Double-clicked on video element to start playback at (208, 412) on iframe[src="https://www.youtube.com/embed/4bncs8ReBzU"]
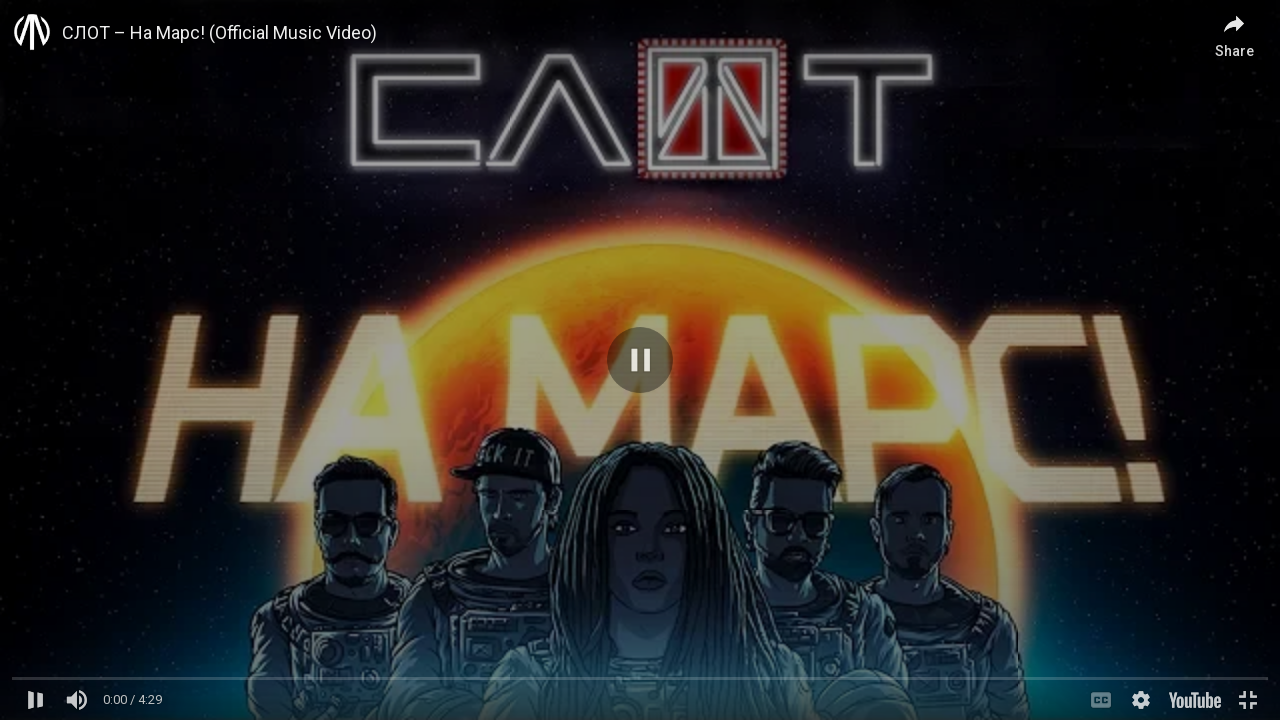

Waited 50 seconds for video playback
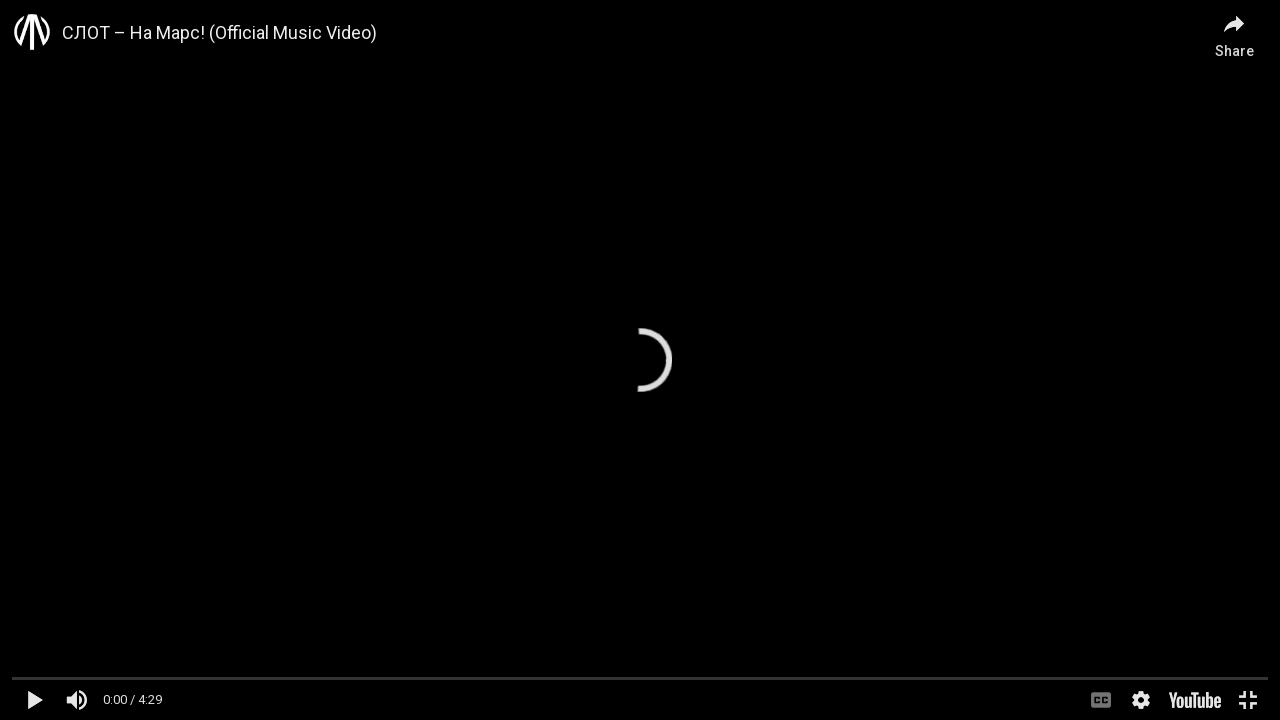

Double-clicked on video element to pause playback at (640, 360) on iframe[src="https://www.youtube.com/embed/4bncs8ReBzU"]
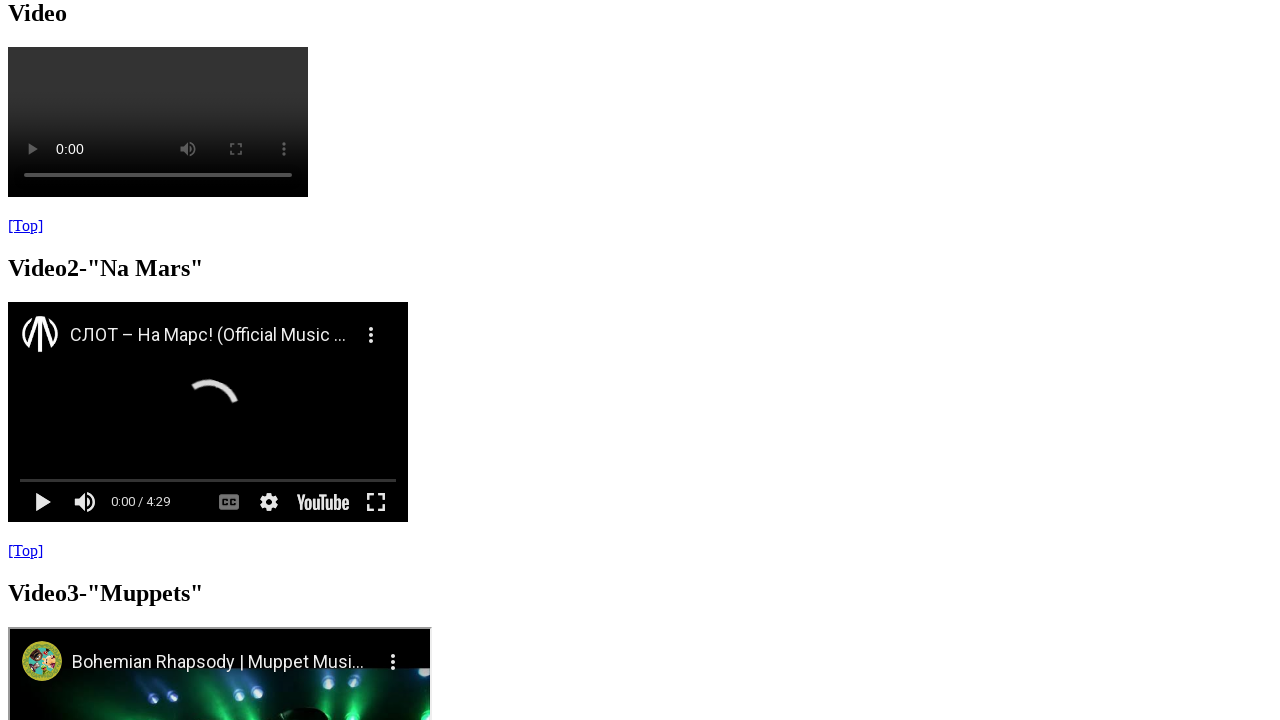

Waited 2 seconds after pausing video
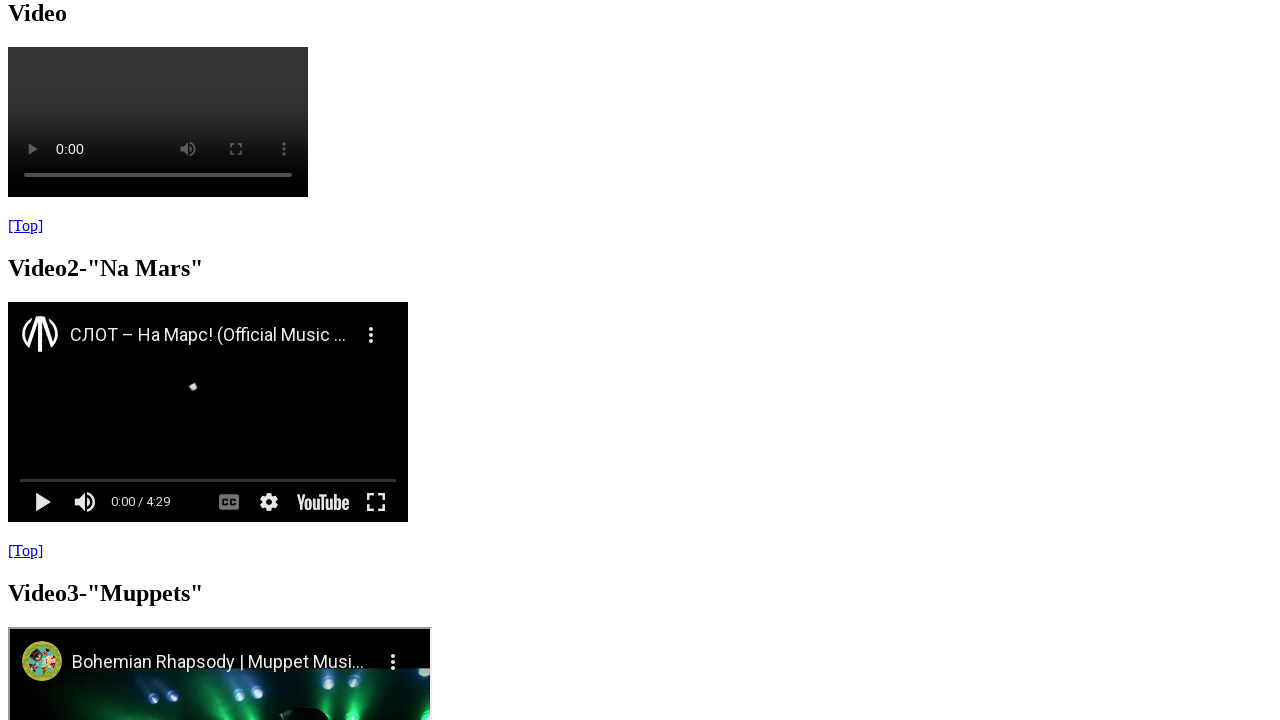

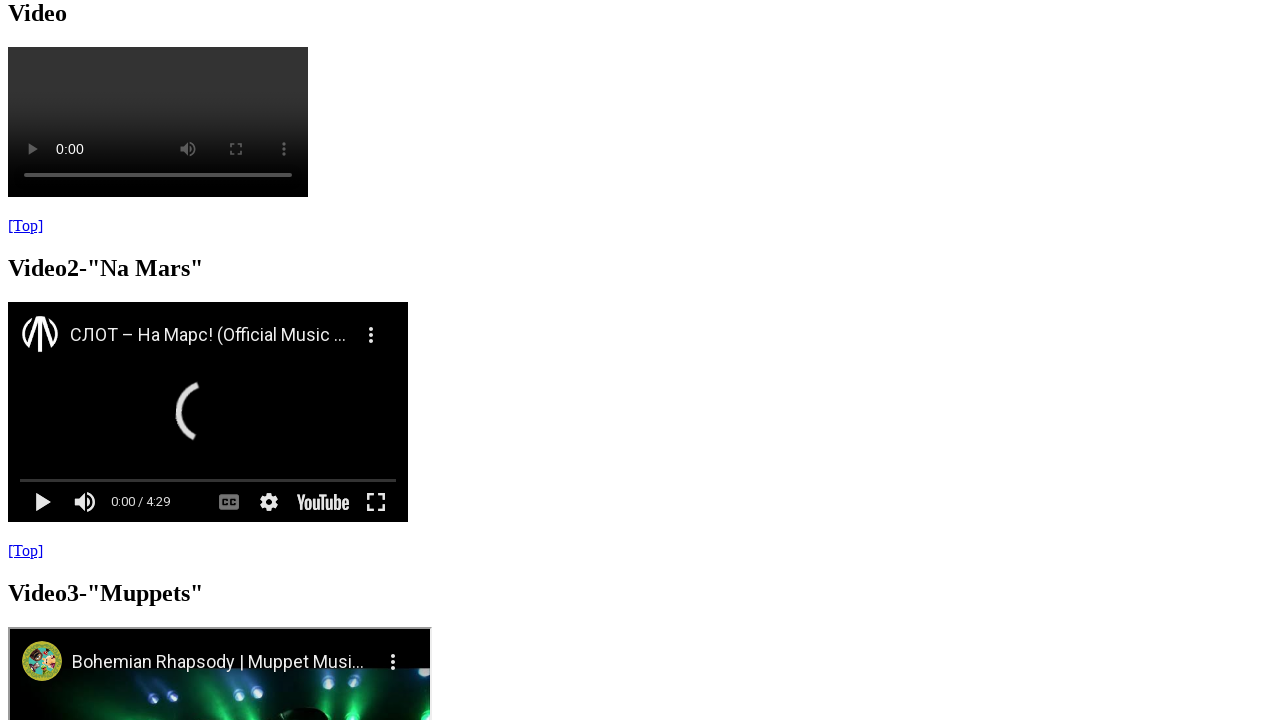